Tests navigation to the Typos page on the-internet.herokuapp.com by clicking the Typos link from the homepage

Starting URL: https://the-internet.herokuapp.com/

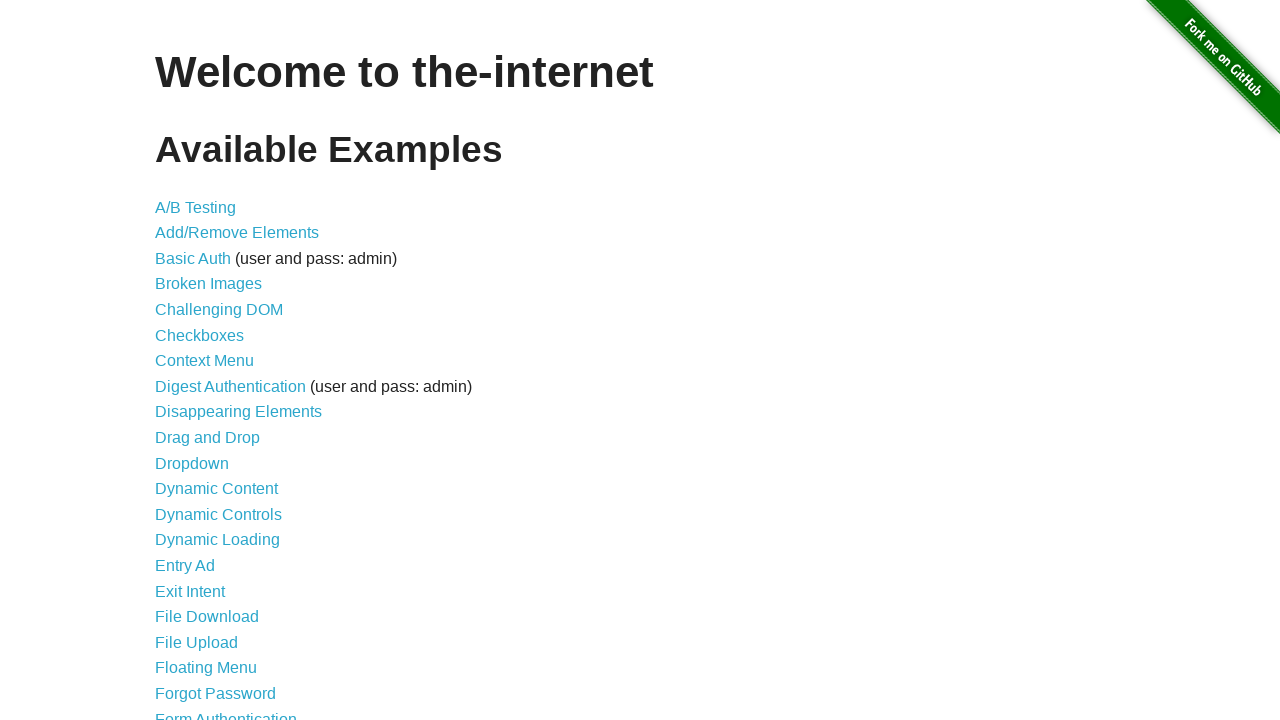

Clicked on the Typos link from the homepage at (176, 625) on text=Typos
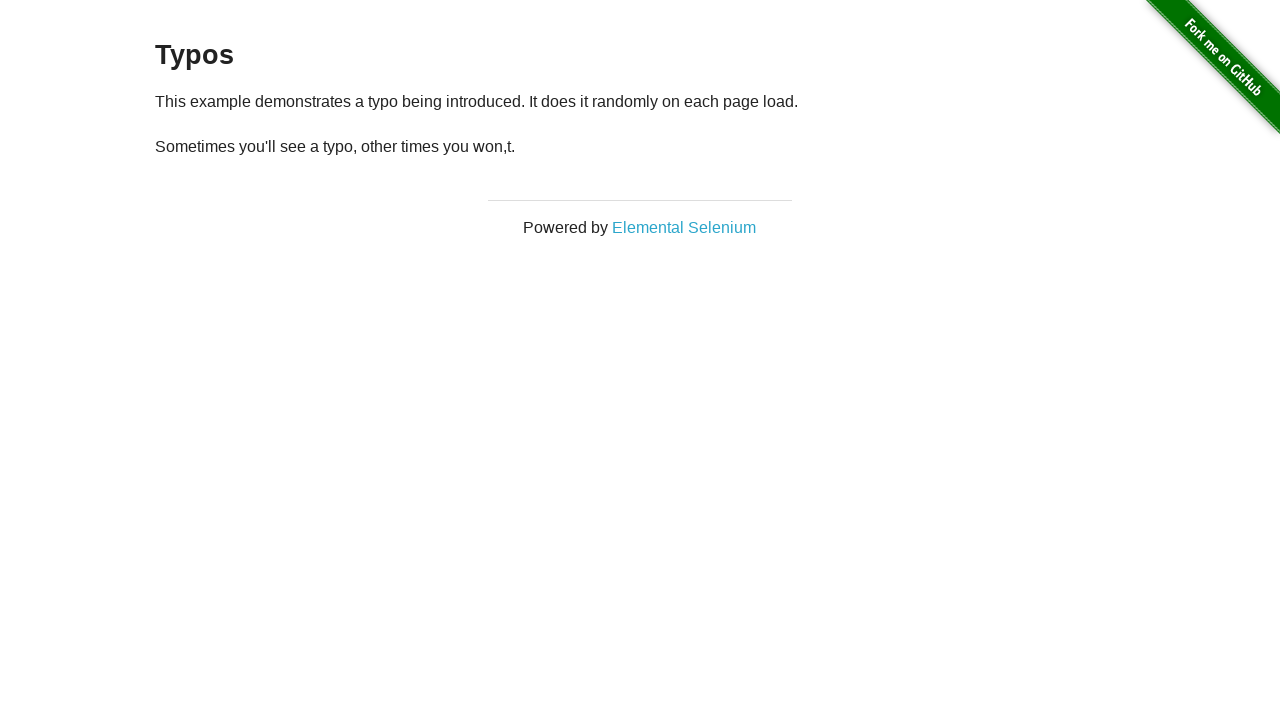

Typos page loaded successfully
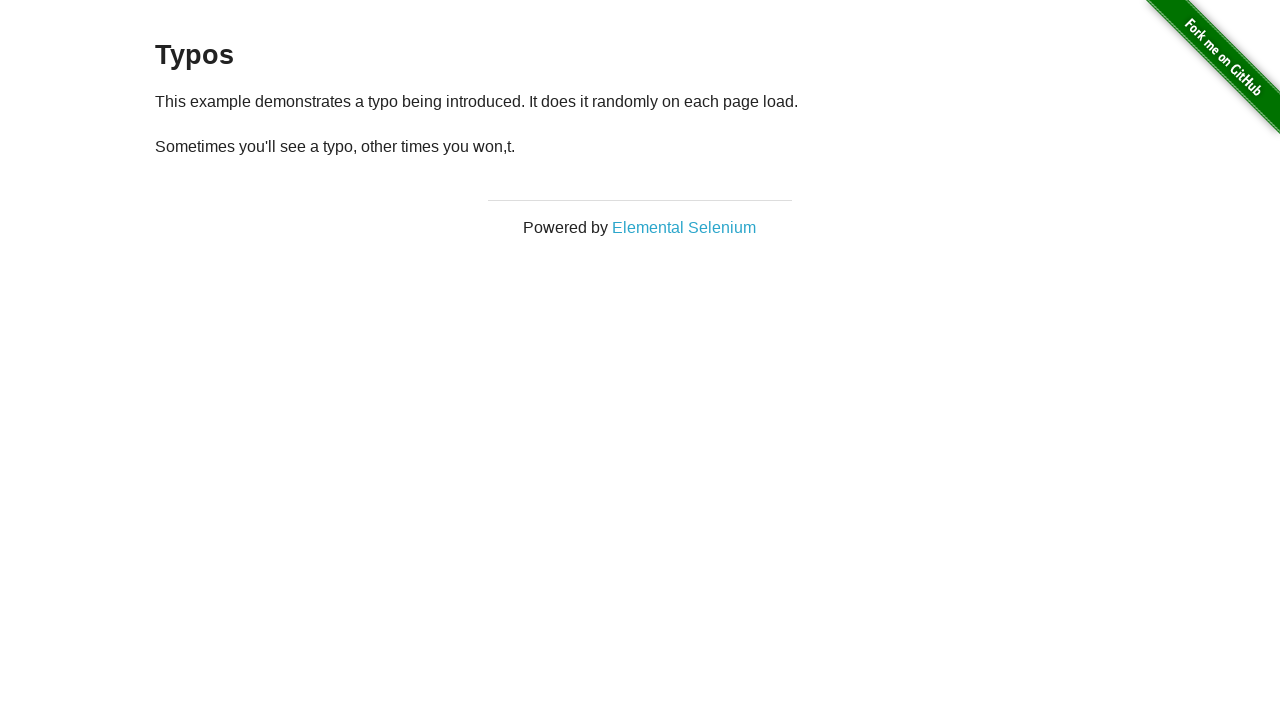

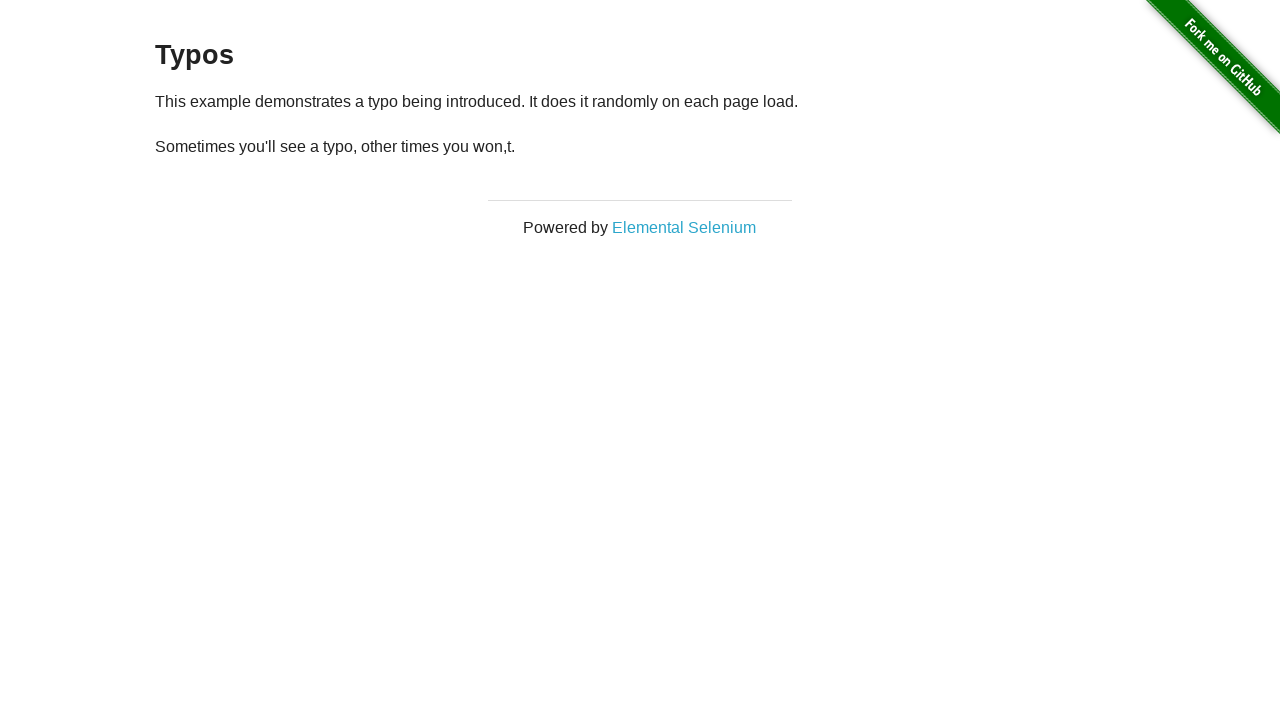